Tests browser window handling by clicking a button that opens a new window, then switching to and interacting with that new window.

Starting URL: https://demoqa.com/browser-windows

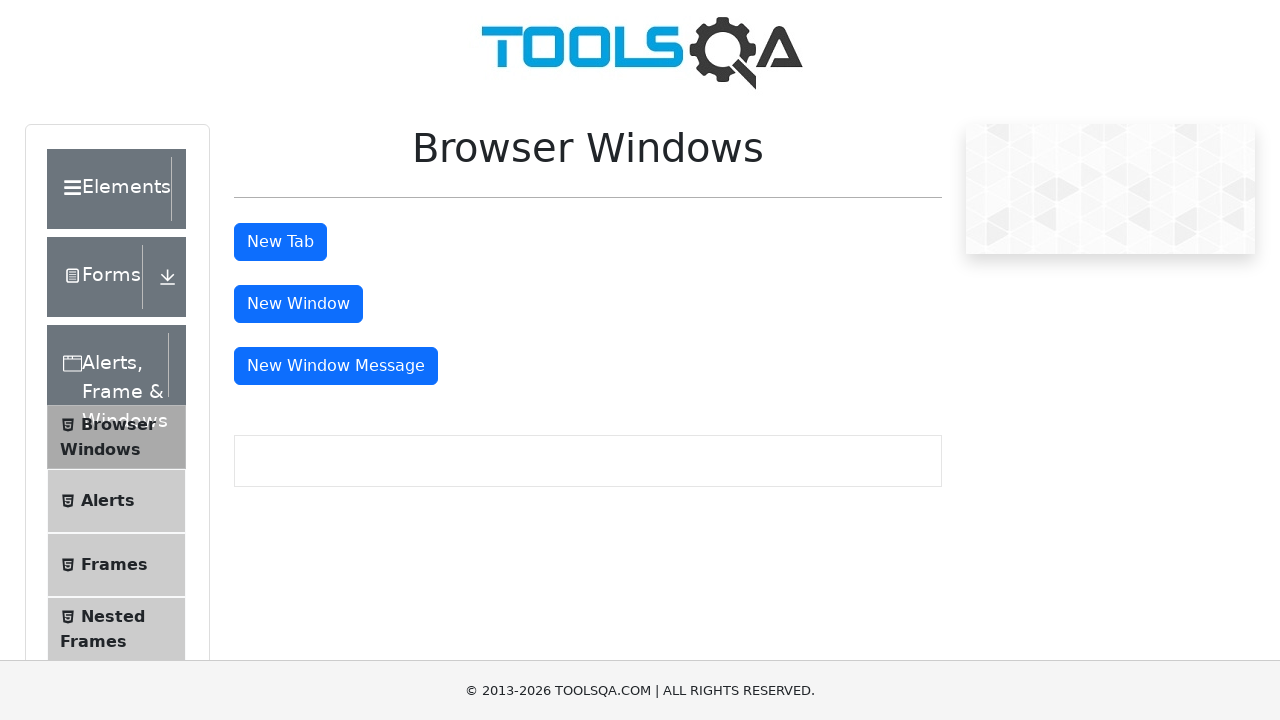

Clicked the 'New Window' button to open a new browser window at (298, 304) on #windowButton
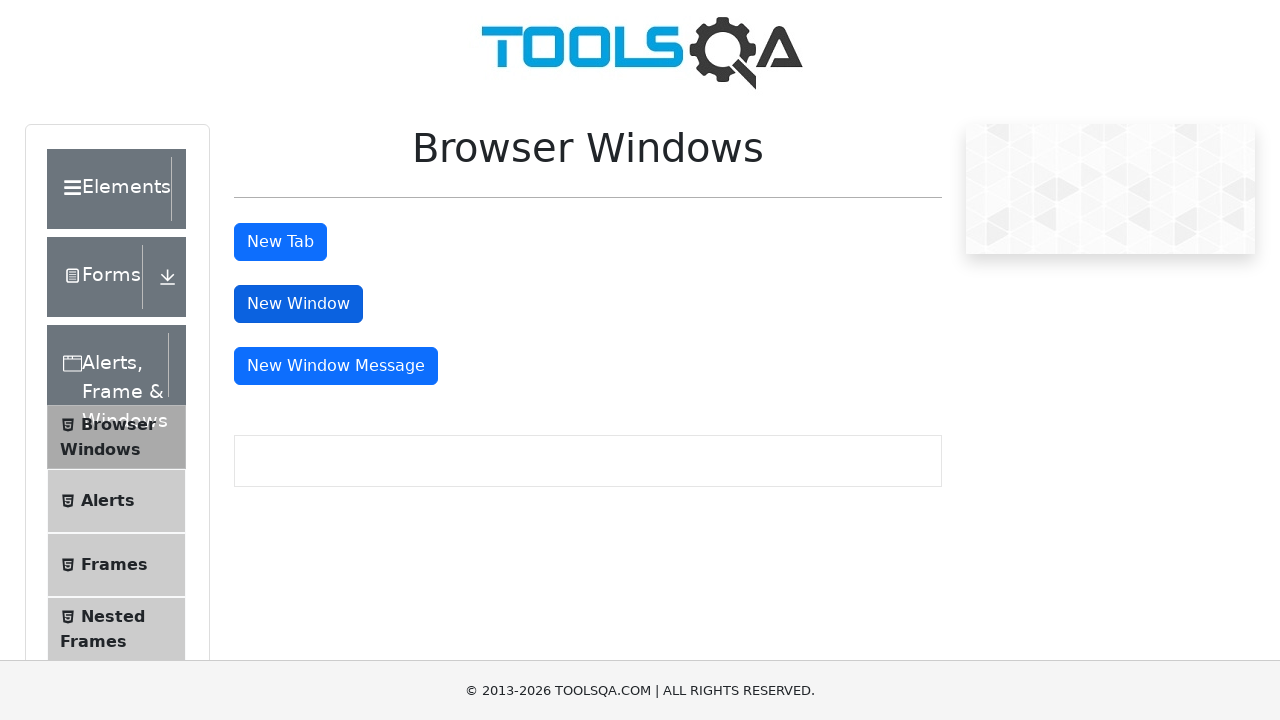

Clicked the 'New Window' button and waited for new page to open at (298, 304) on #windowButton
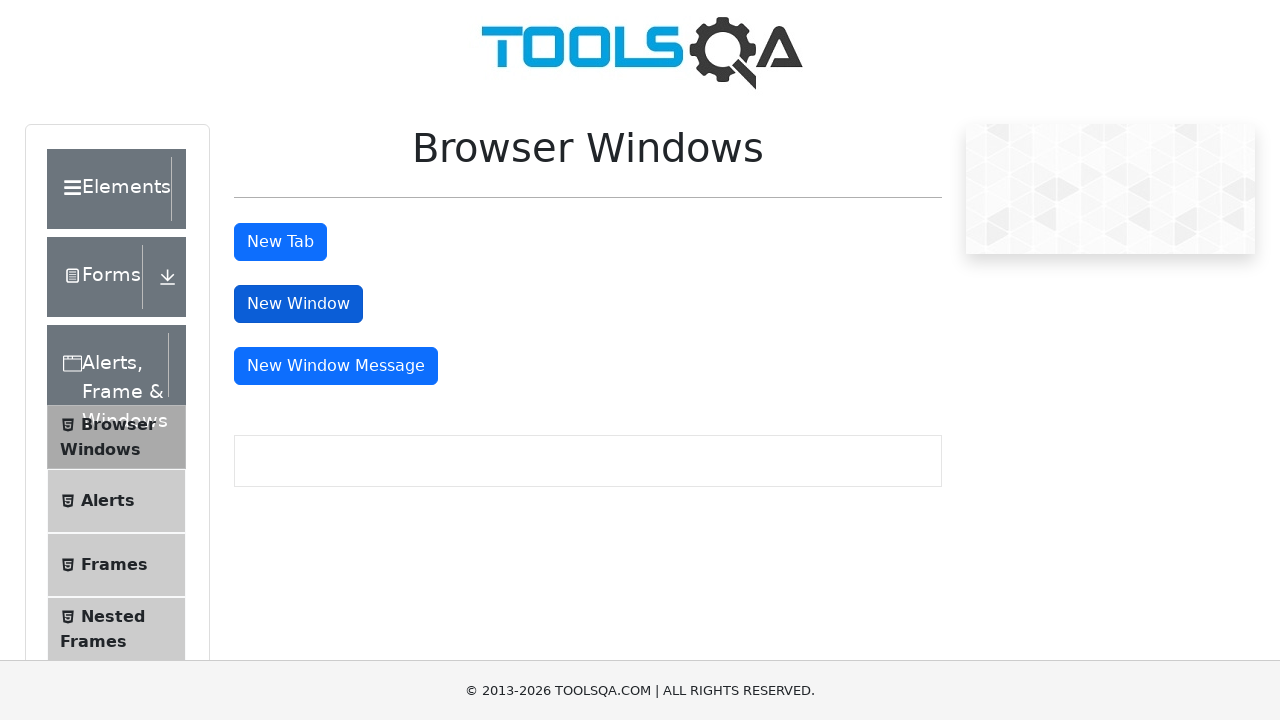

Captured the new page object from the opened window
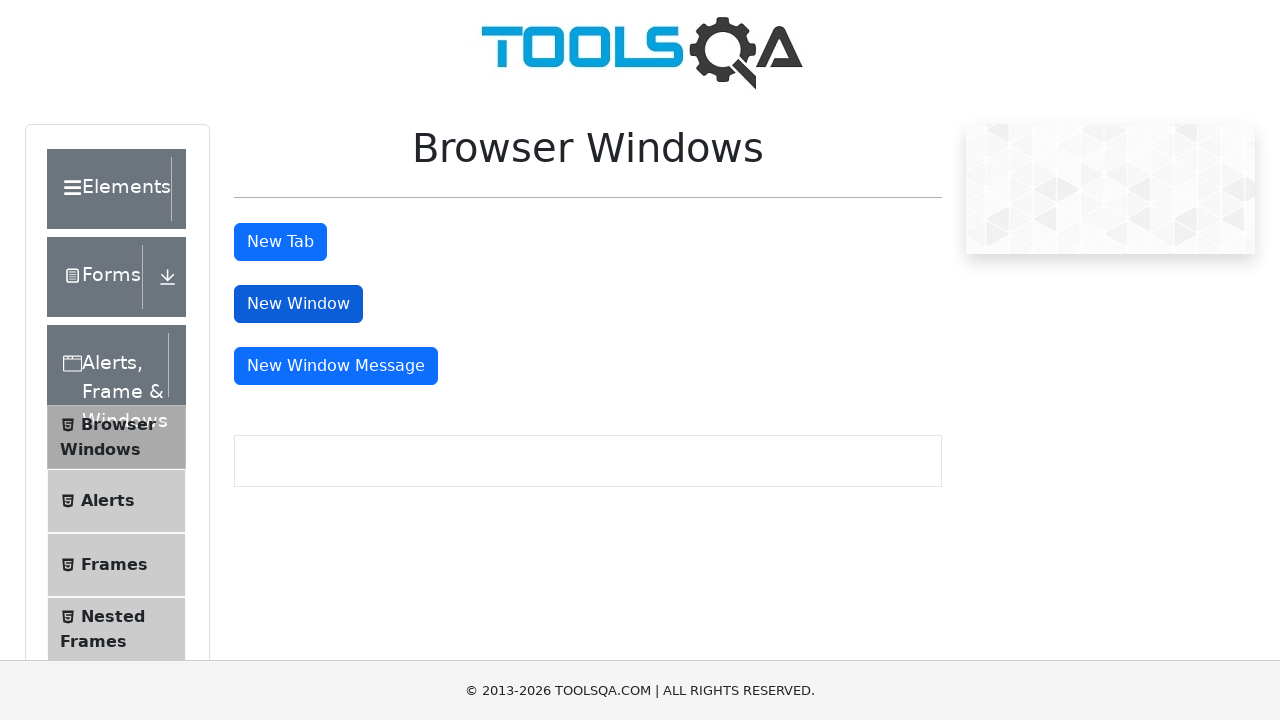

Waited for the new page to fully load
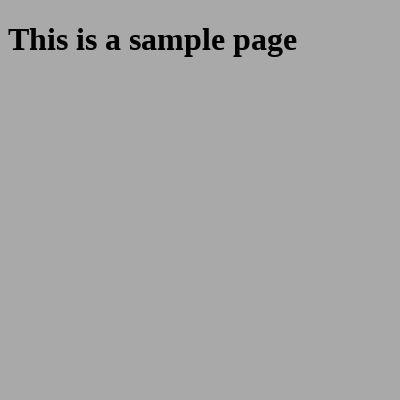

Verified the new window opened by confirming the sample heading element is present
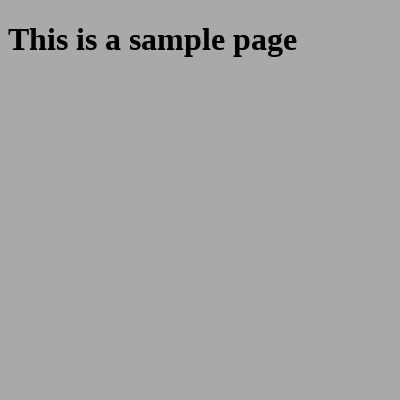

Closed the new window
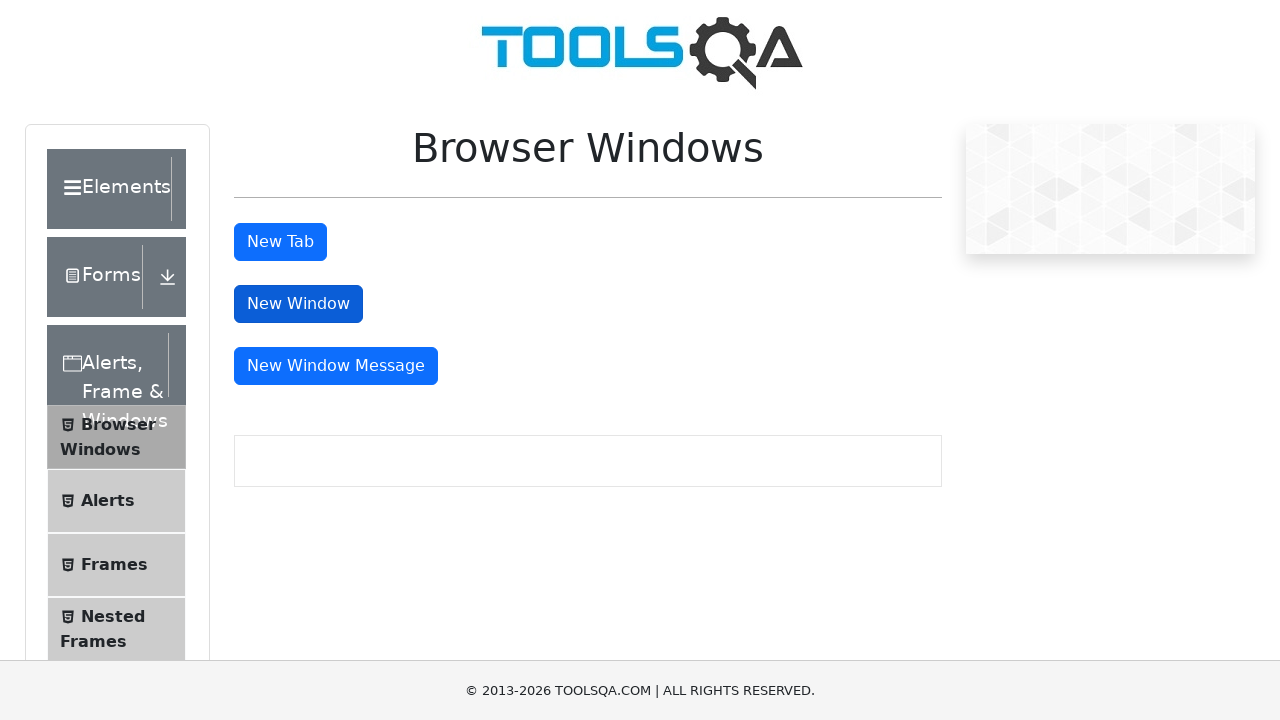

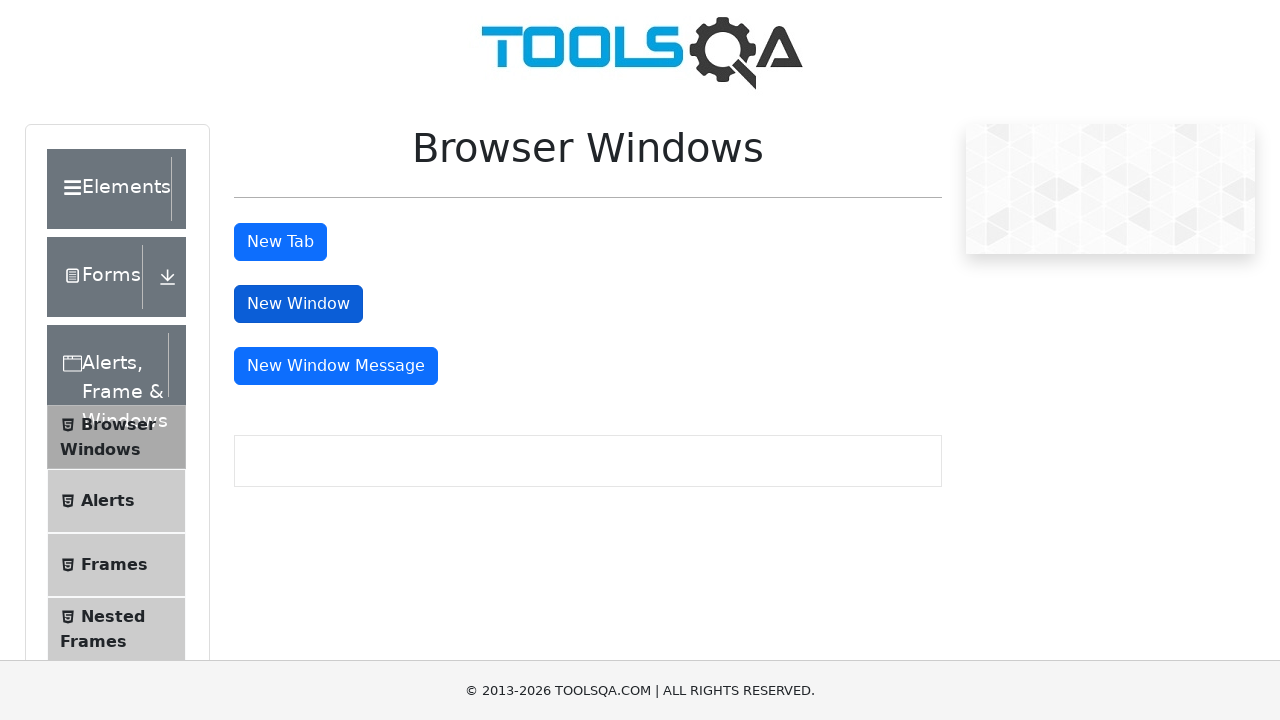